Tests right-click context menu functionality by right-clicking an element and verifying the context menu appears with a copy option

Starting URL: http://swisnl.github.io/jQuery-contextMenu/demo.html

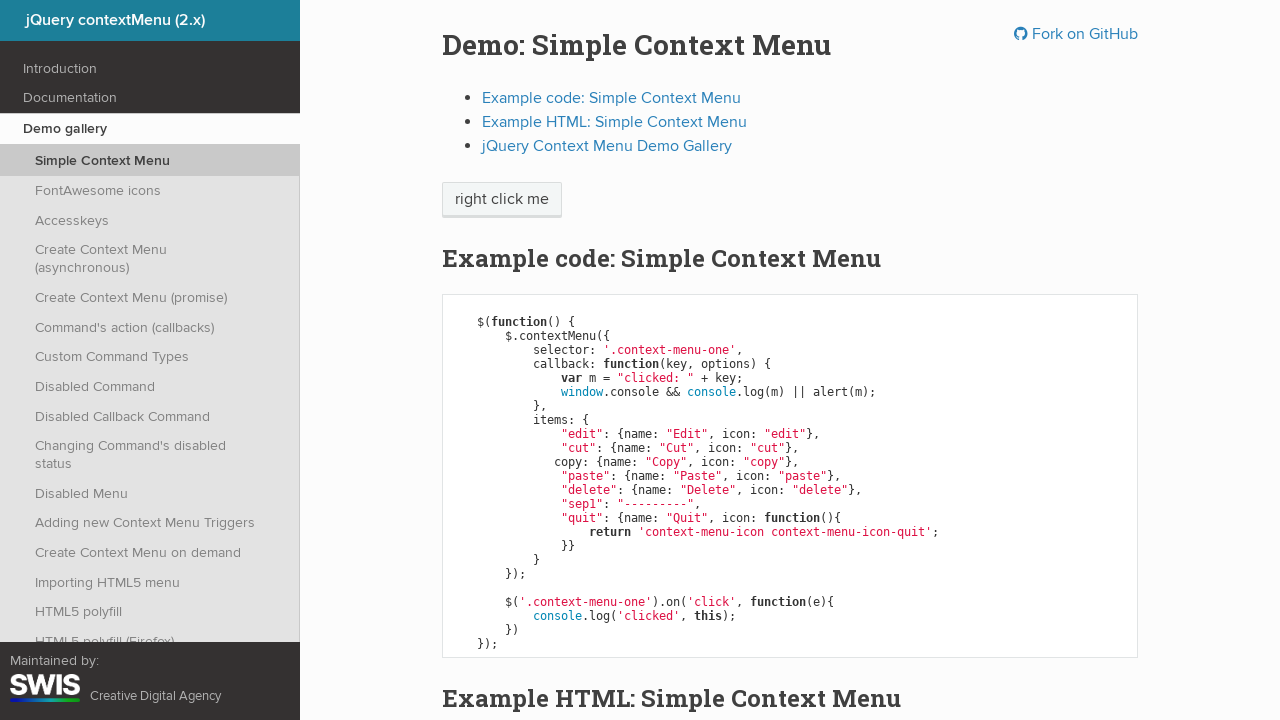

Context menu trigger element loaded
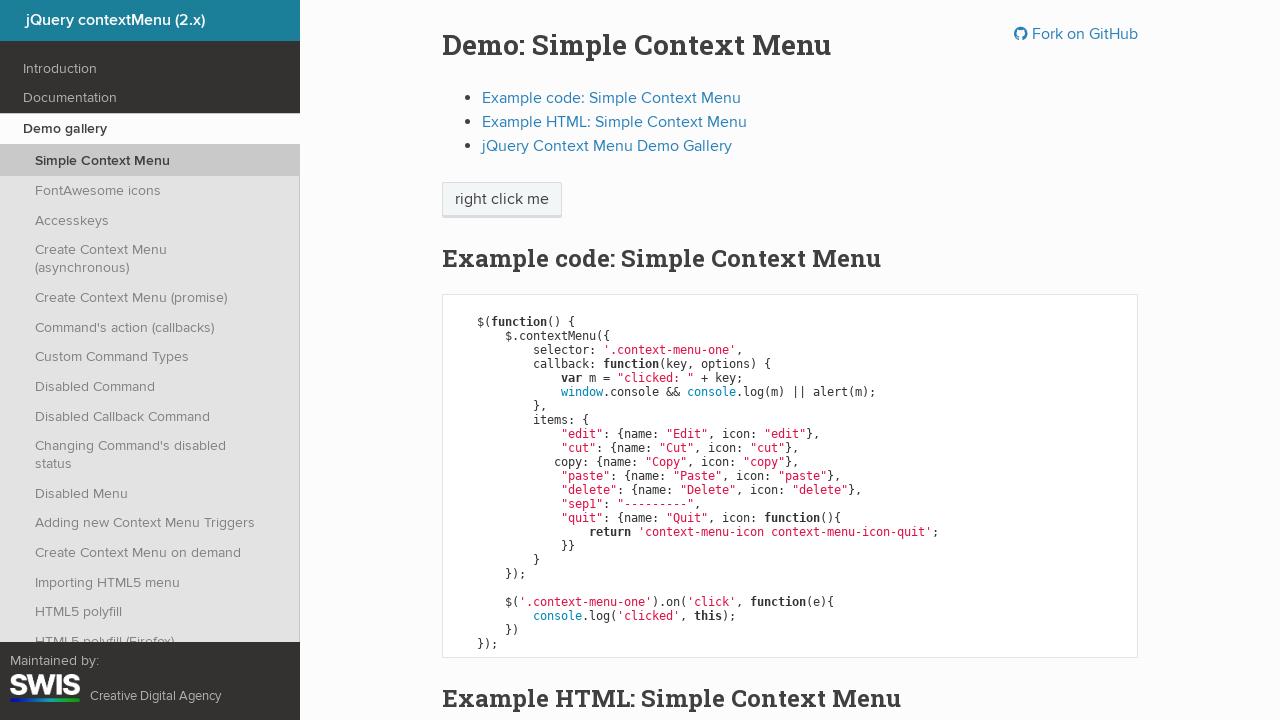

Right-clicked on context menu trigger element at (502, 200) on span.context-menu-one
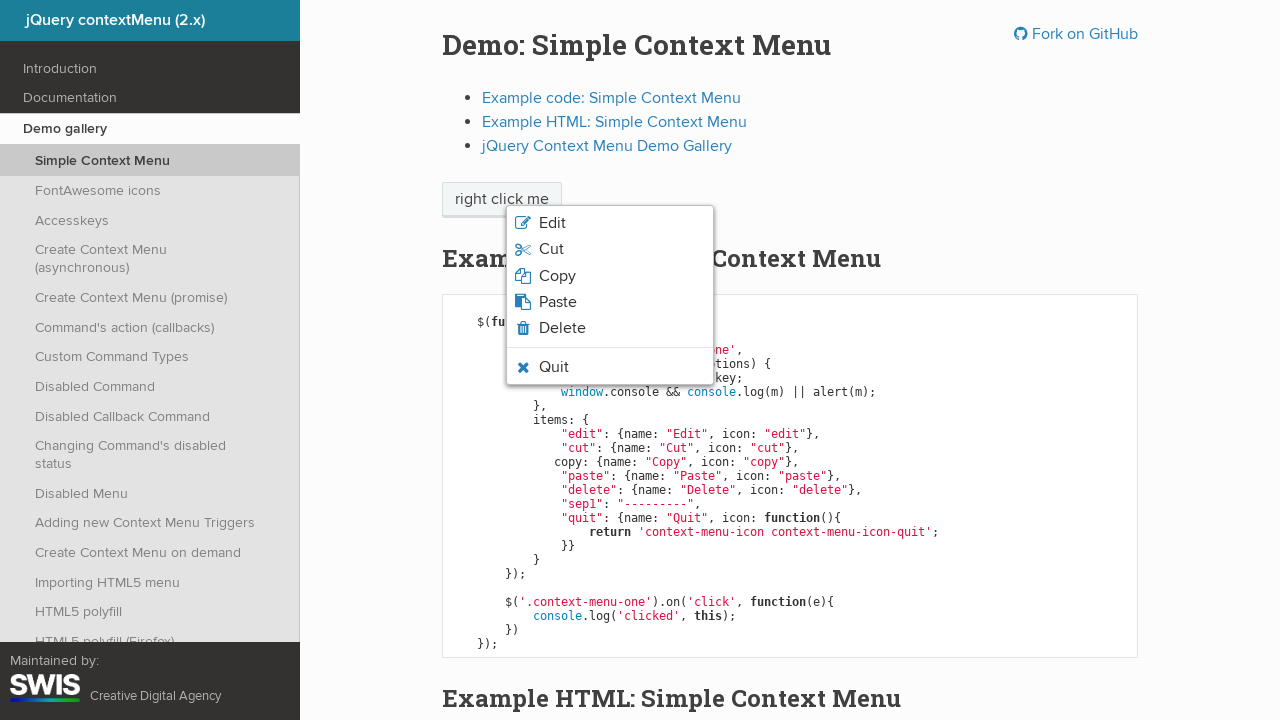

Context menu copy option appeared
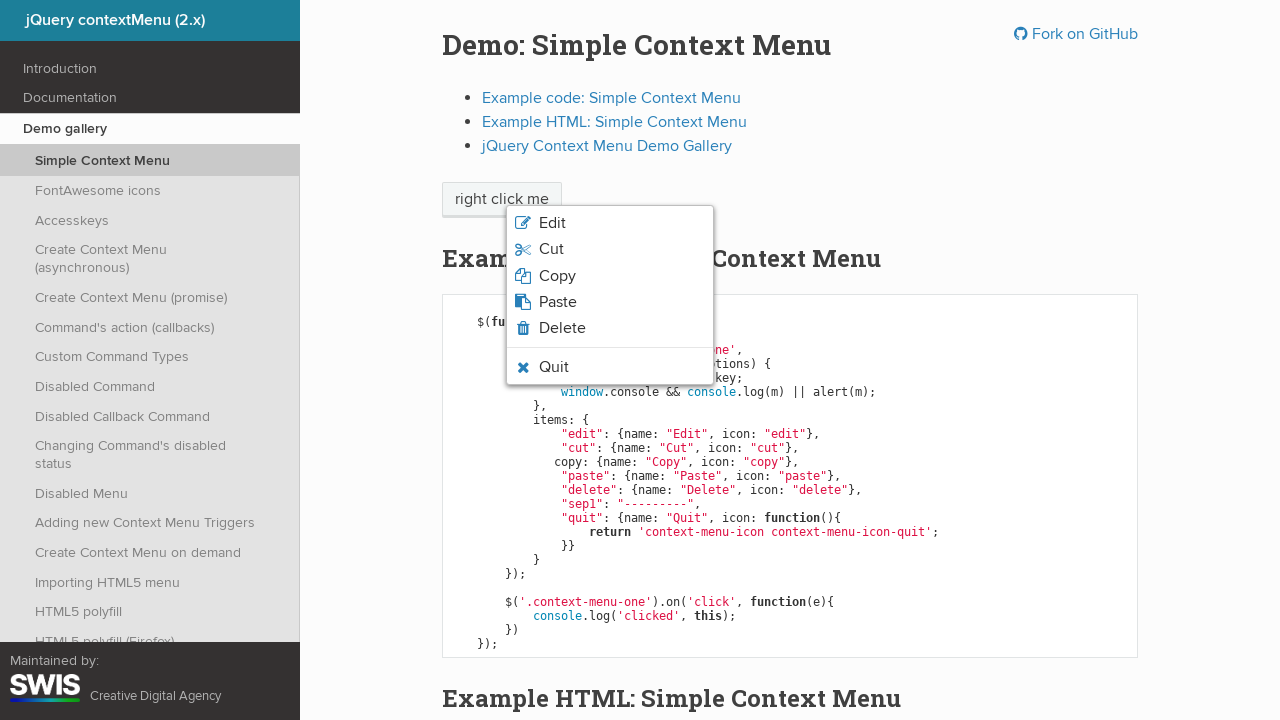

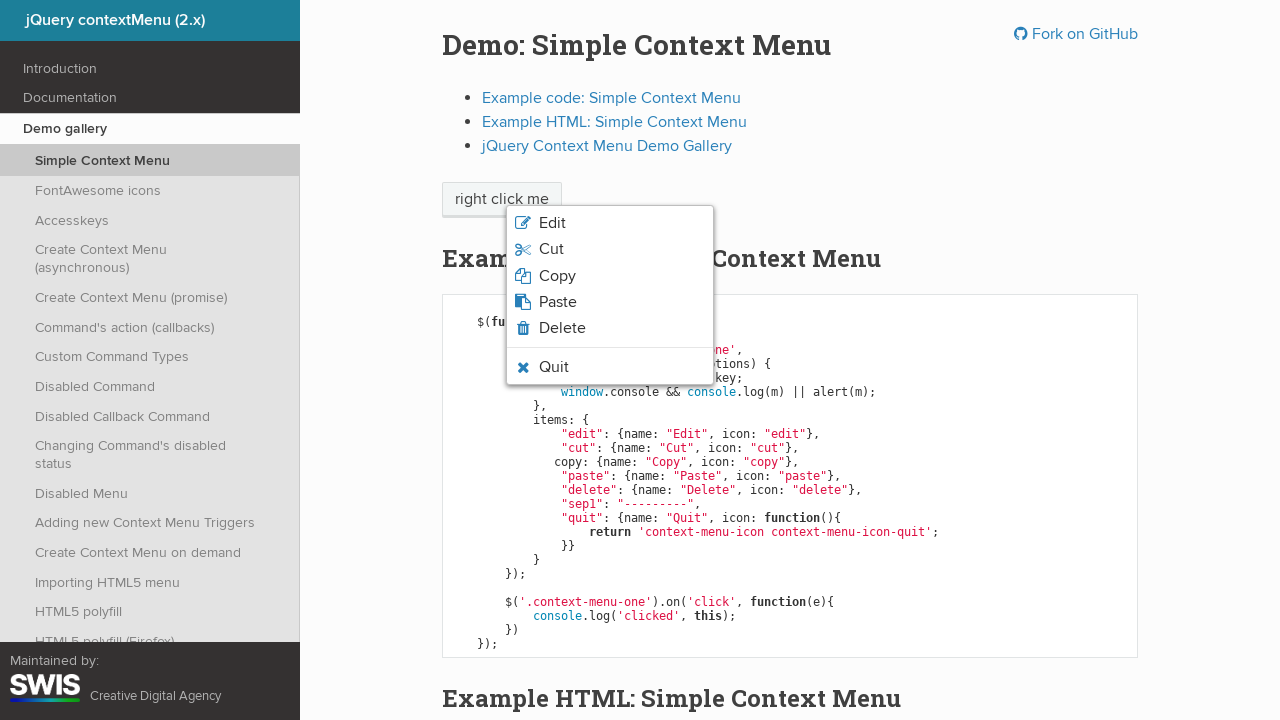